Tests browser window manipulation by setting the window position and resizing the window to specific dimensions after navigating to a website.

Starting URL: https://www.bitsler.com/?source=pwa

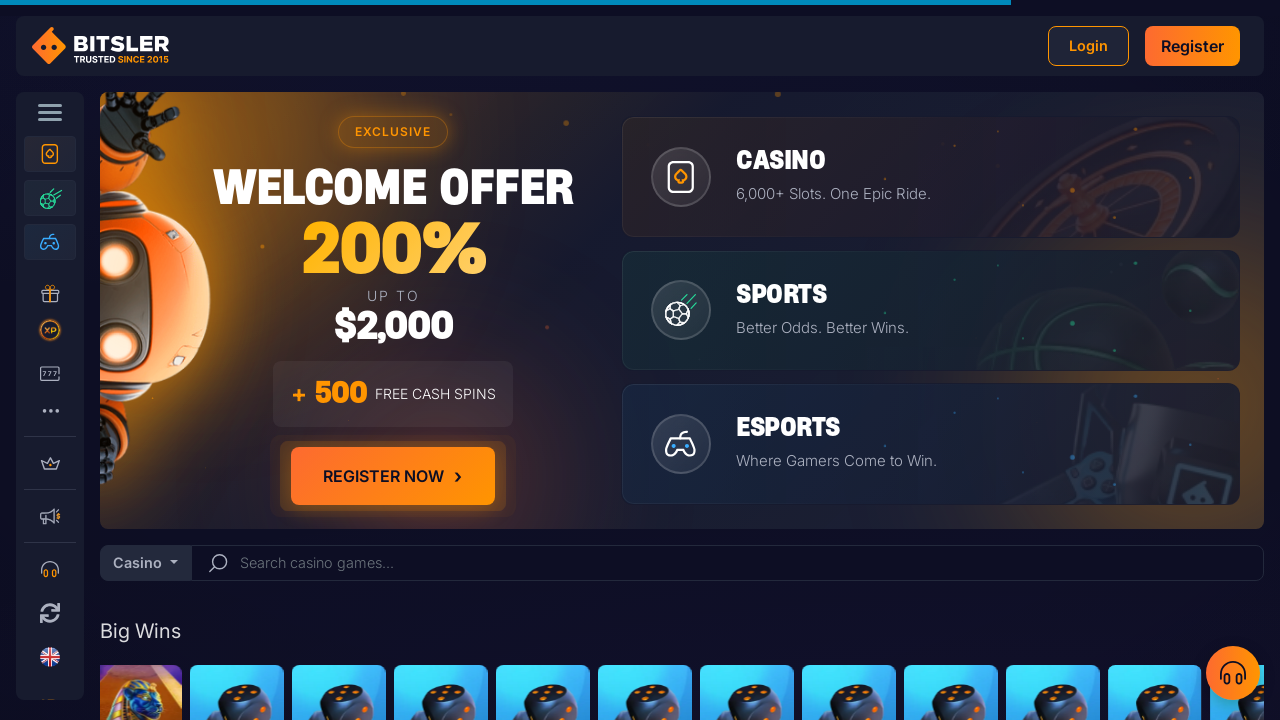

Set viewport size to 500x800 pixels
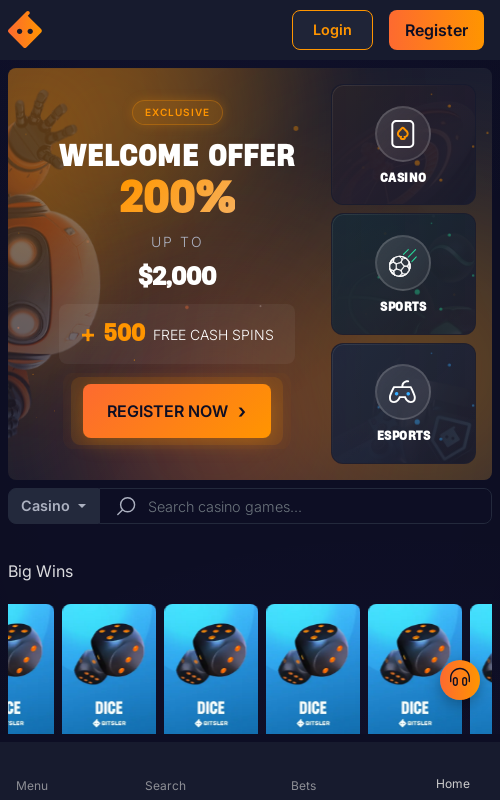

Waited 1 second for viewport changes to take effect
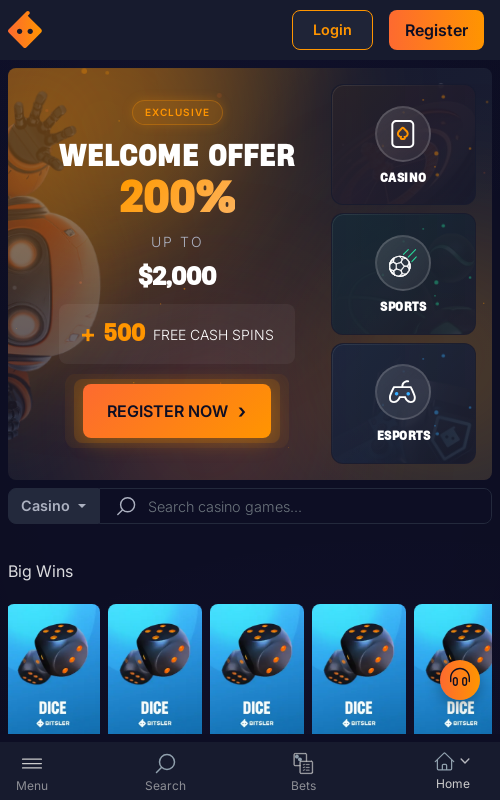

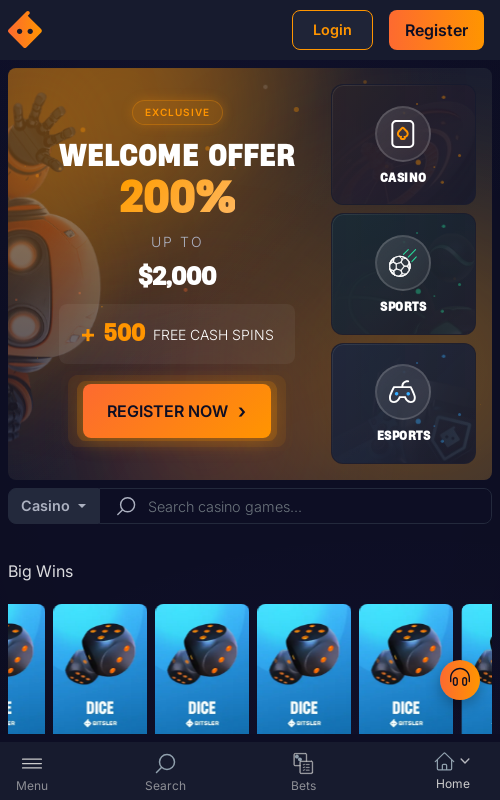